Tests the Playwright homepage by verifying the title contains "Playwright", checking the Get Started link has the correct href attribute, clicking it, and verifying navigation to the intro page.

Starting URL: https://playwright.dev

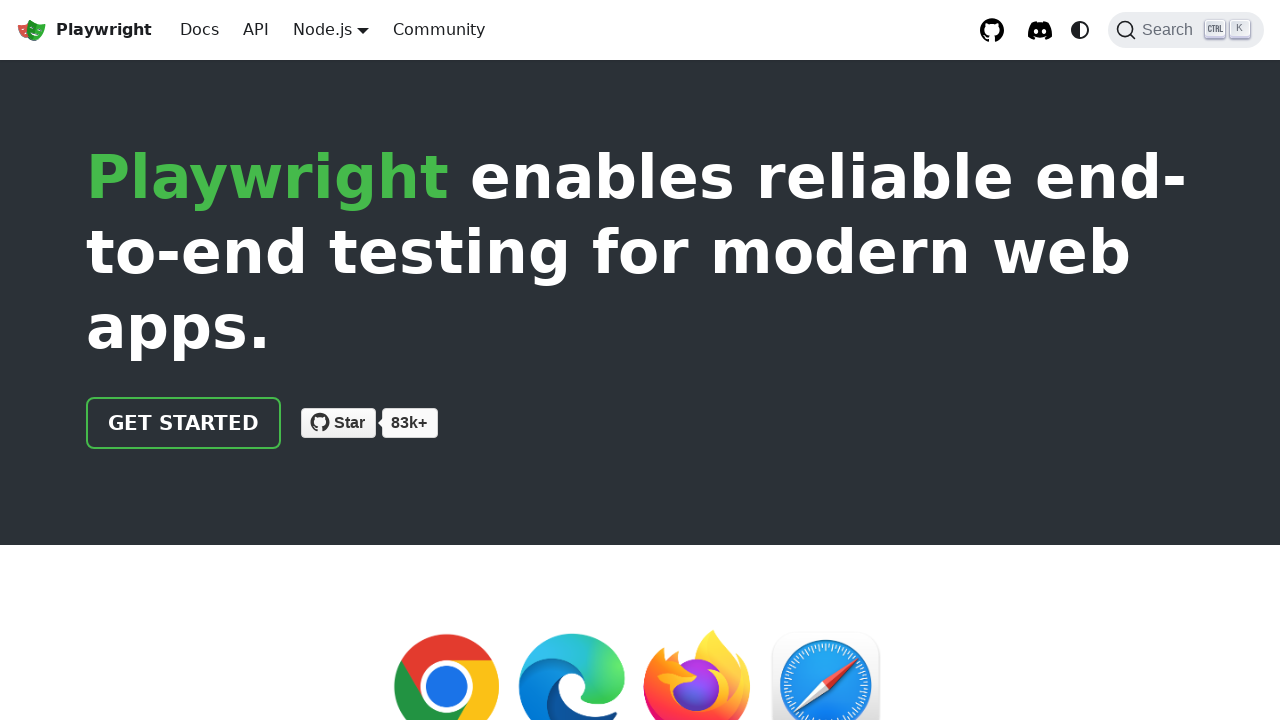

Verified page title contains 'Playwright'
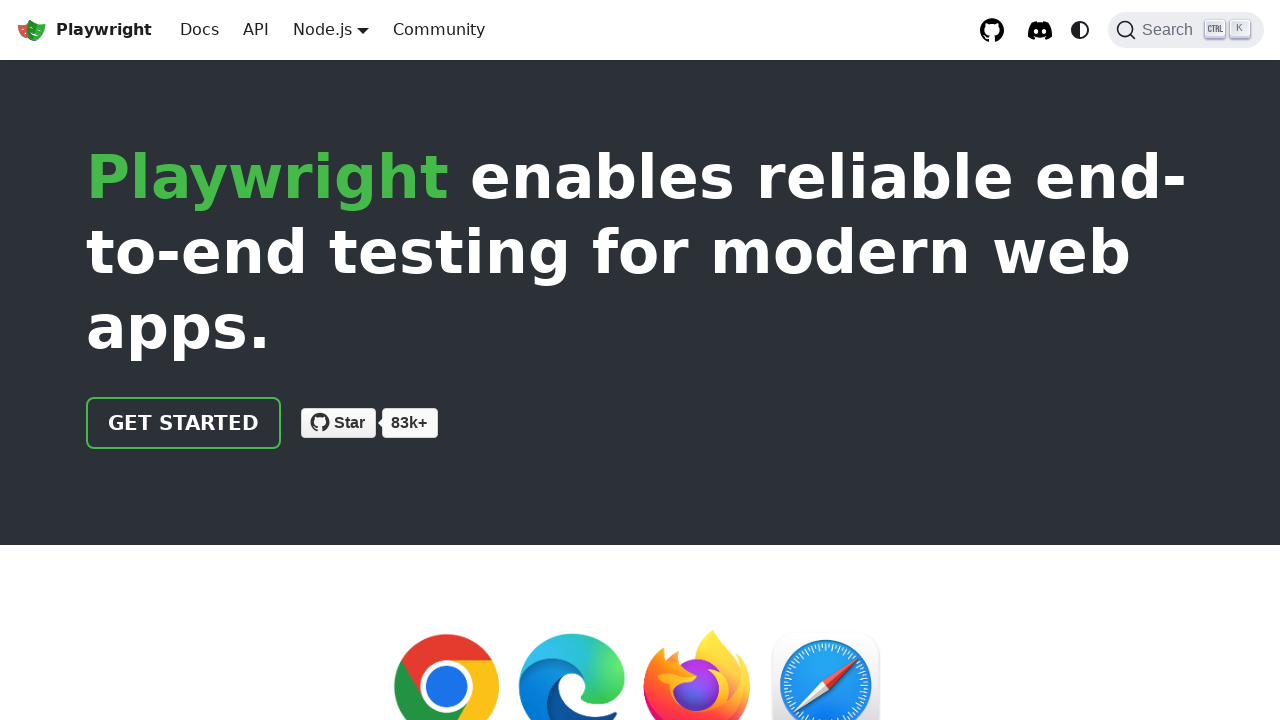

Located 'Get Started' link
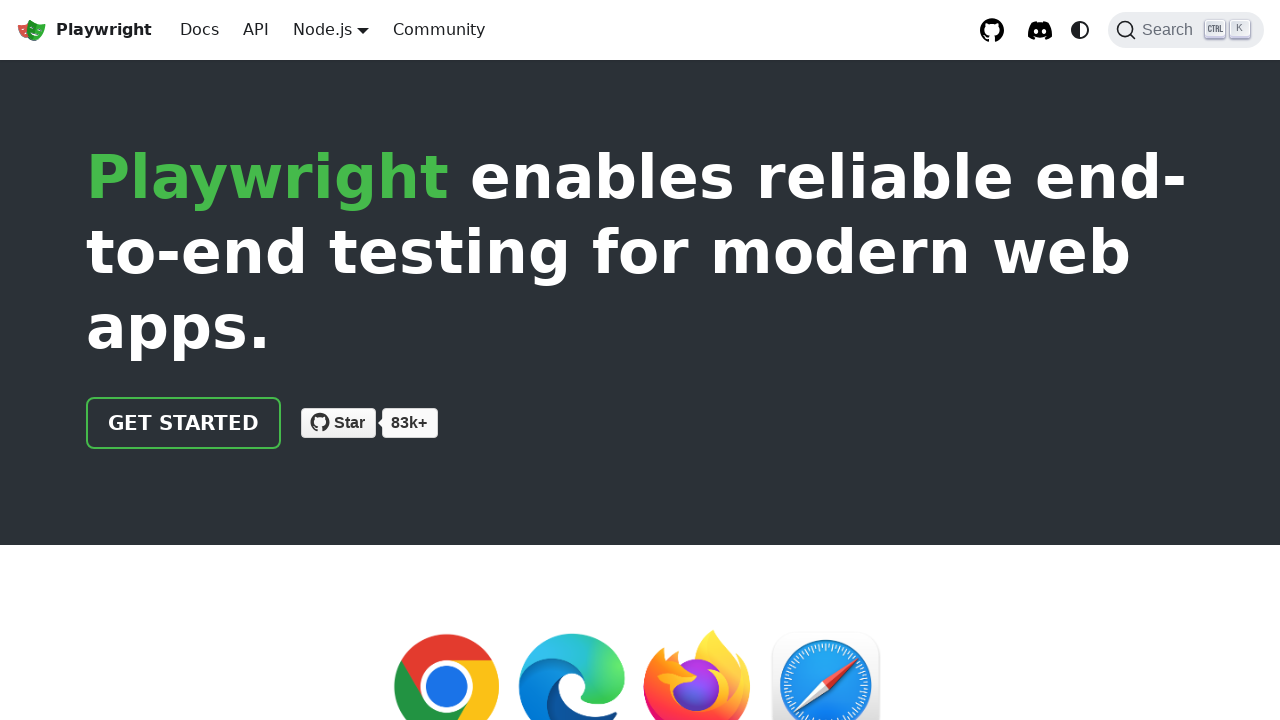

Verified 'Get Started' link href attribute is '/docs/intro'
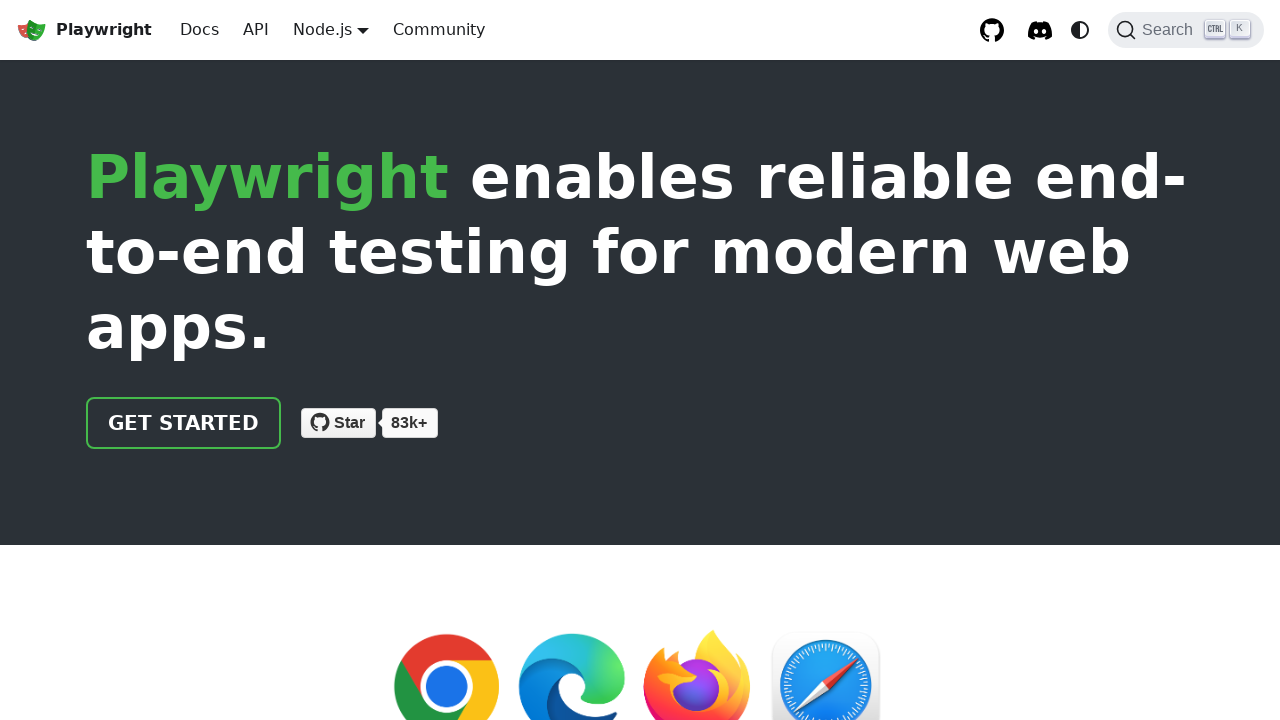

Clicked 'Get Started' link at (184, 423) on text=Get Started
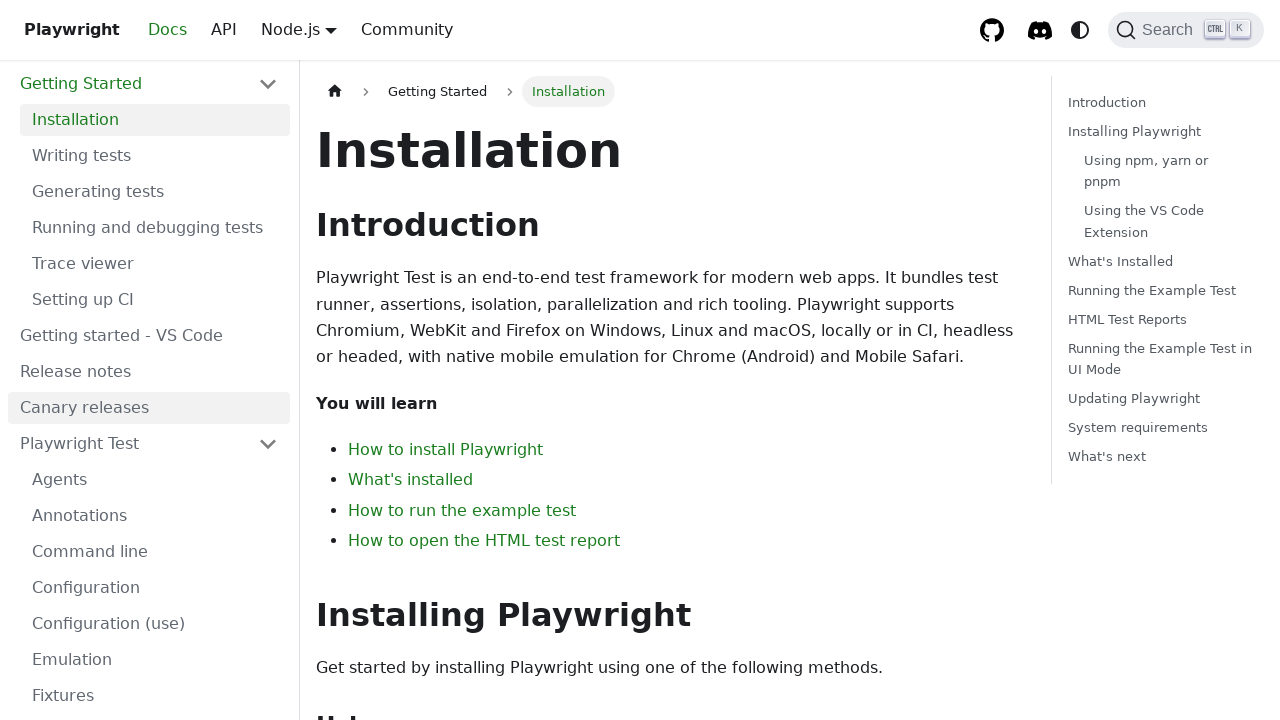

Navigated to intro page - URL contains 'intro'
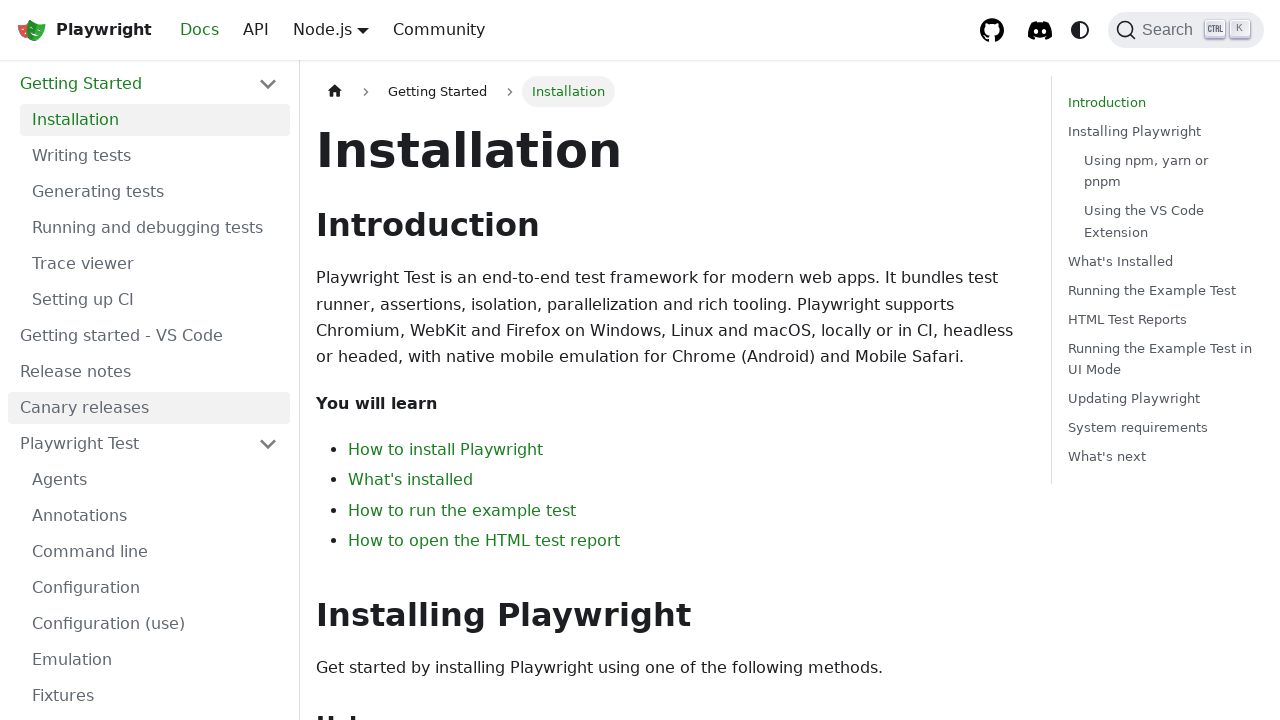

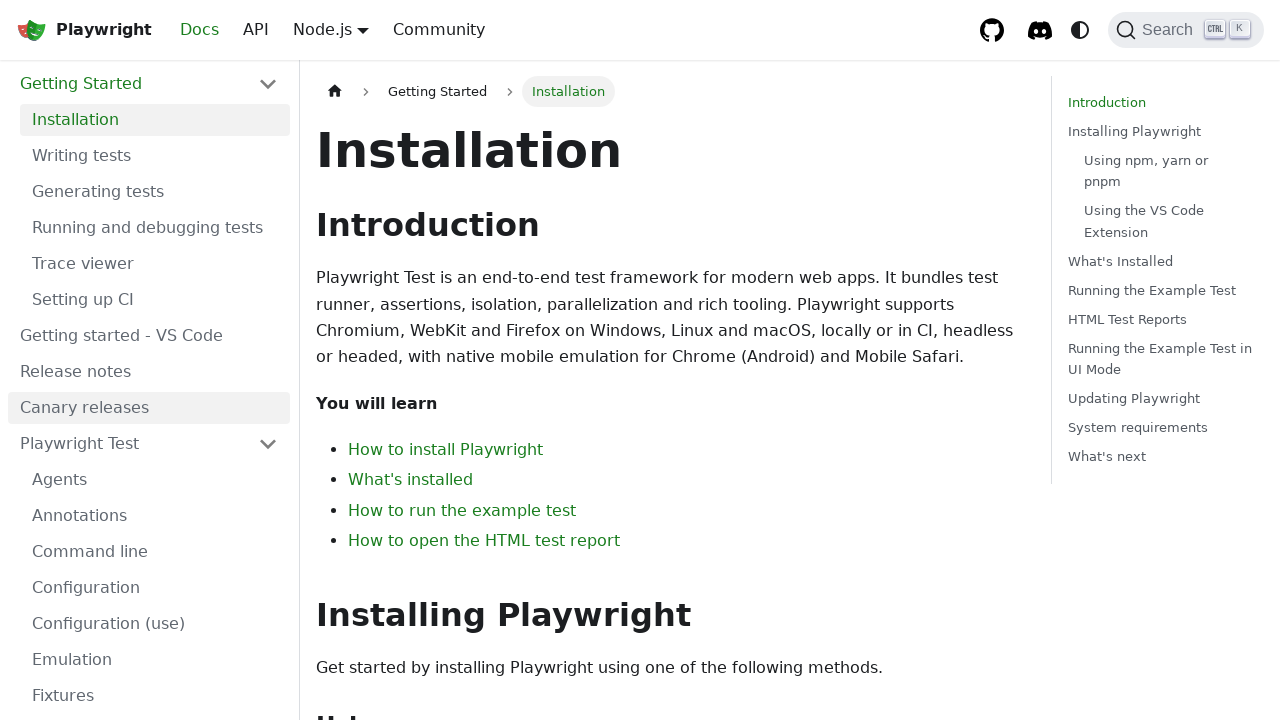